Tests basic browser compatibility by verifying page elements load, JavaScript works, and canvas is supported.

Starting URL: https://shishihs.github.io/insurance_self_game/

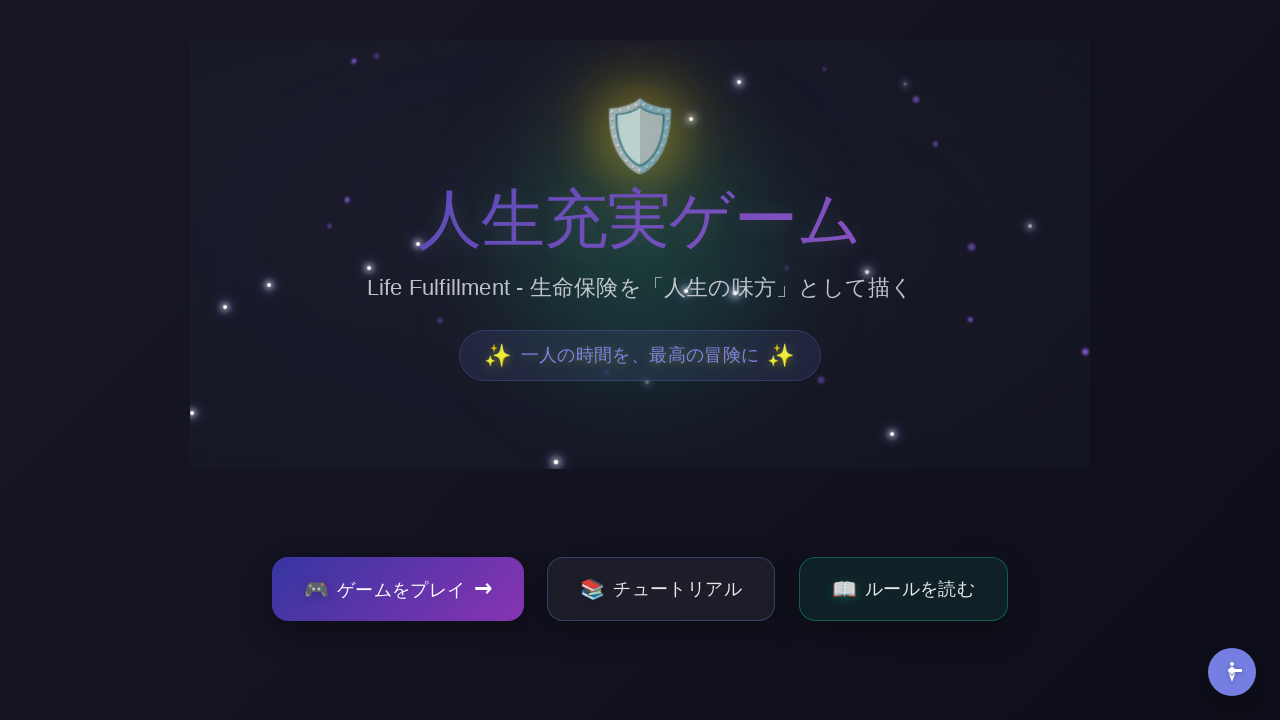

Navigated to insurance self-game page
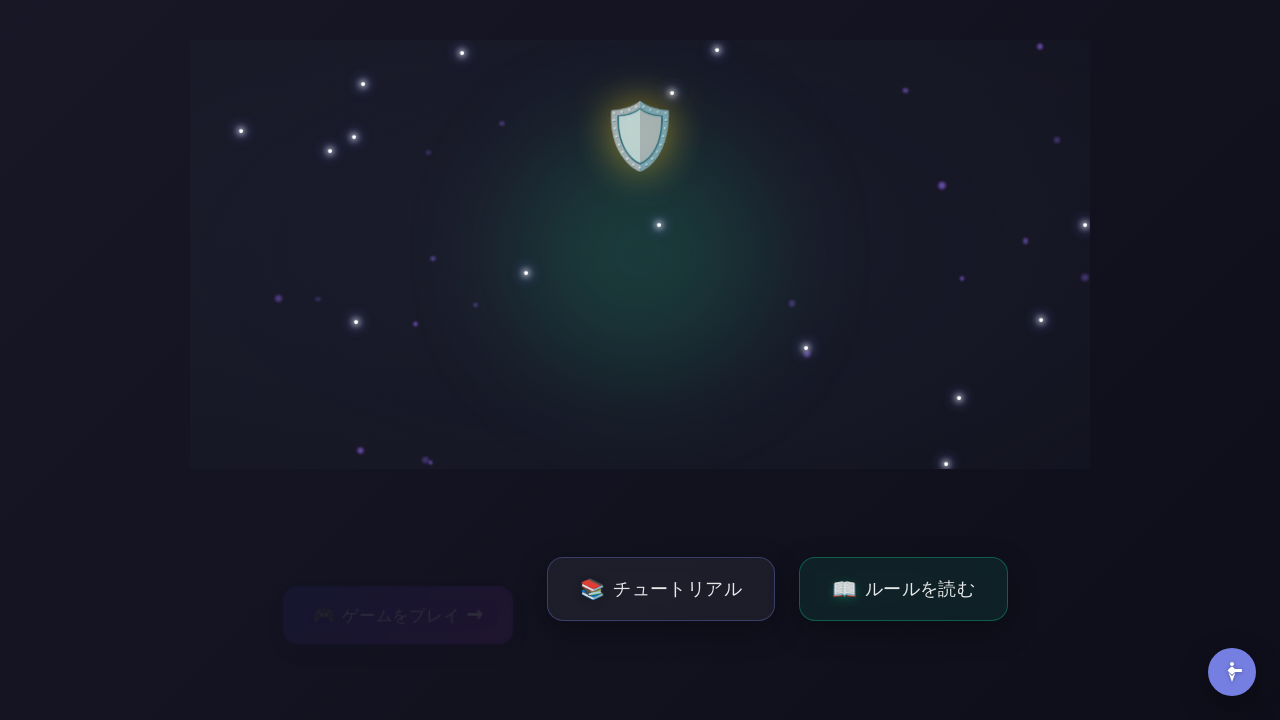

Game button element is visible and accessible
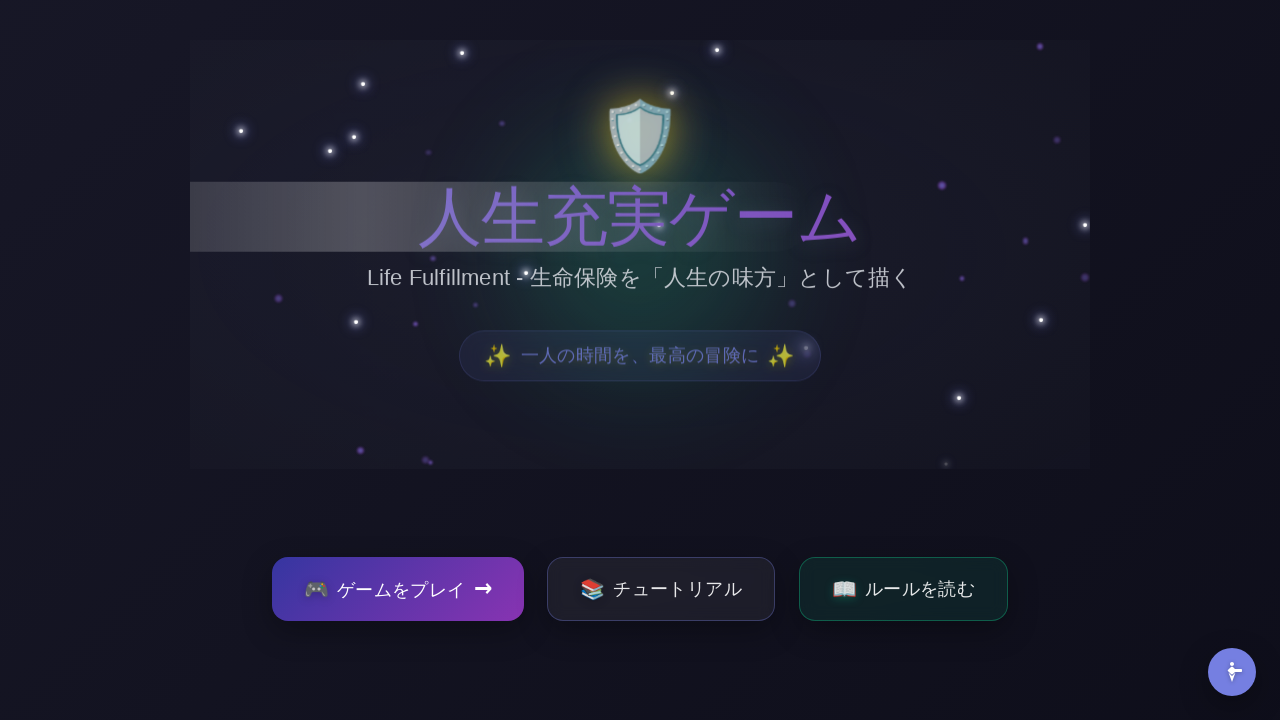

JavaScript verification completed - Array.from and Promise available: True
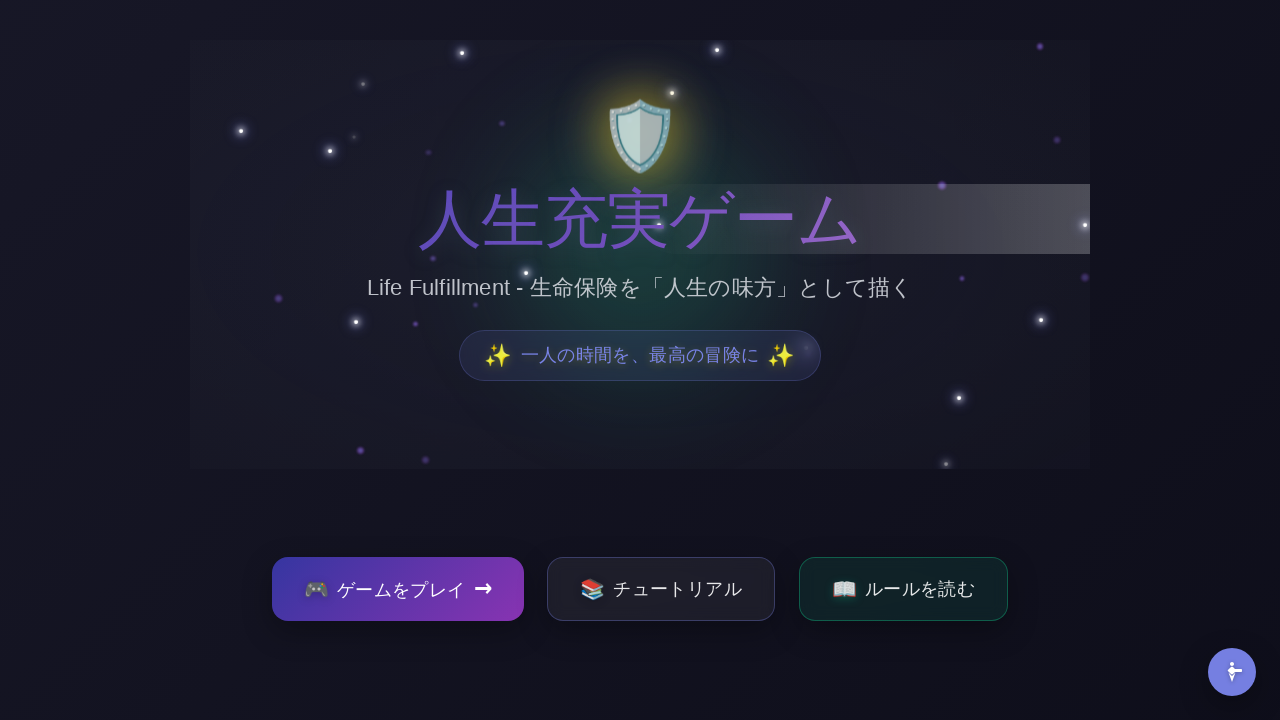

Clicked game button to start the game at (398, 589) on button >> nth=0
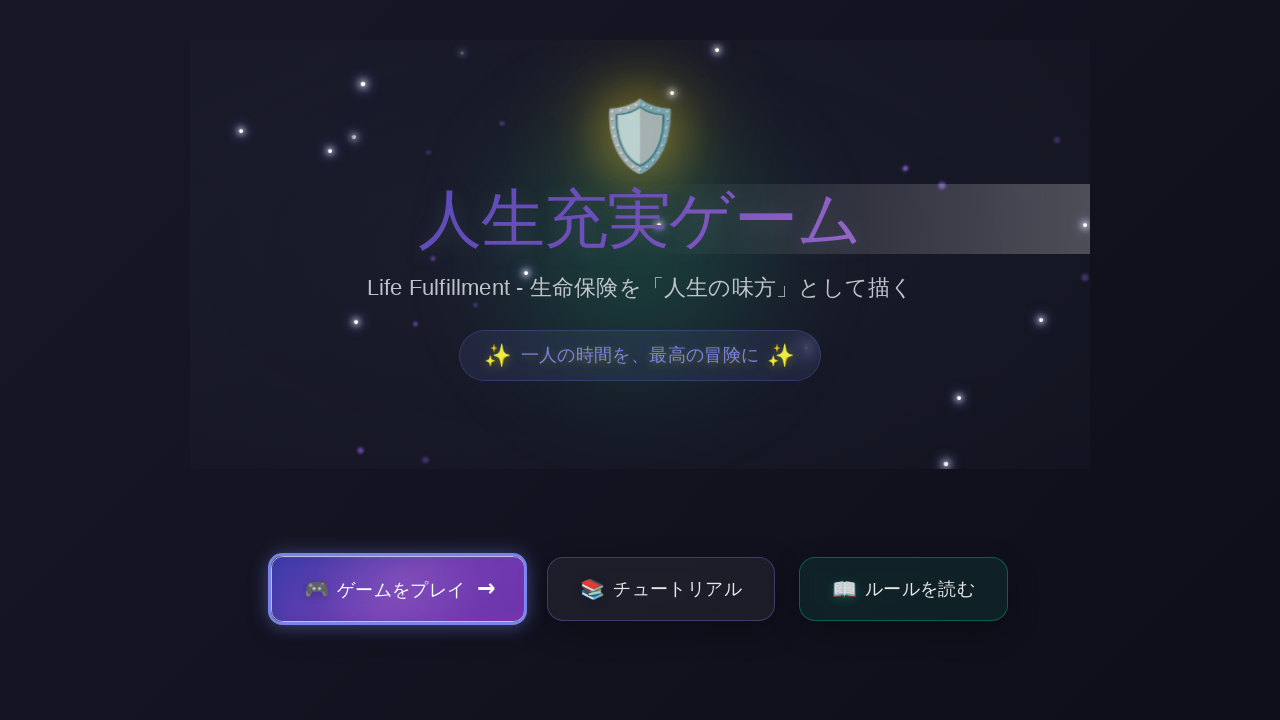

Waited 3 seconds for game to load
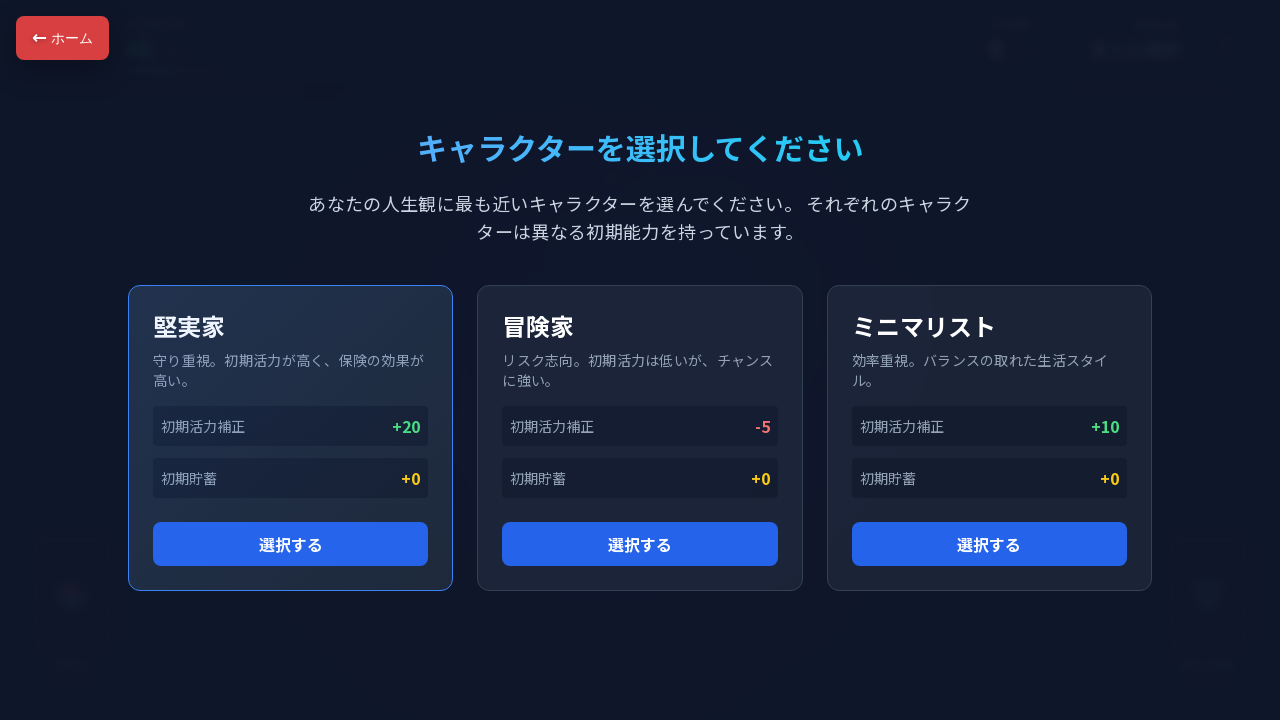

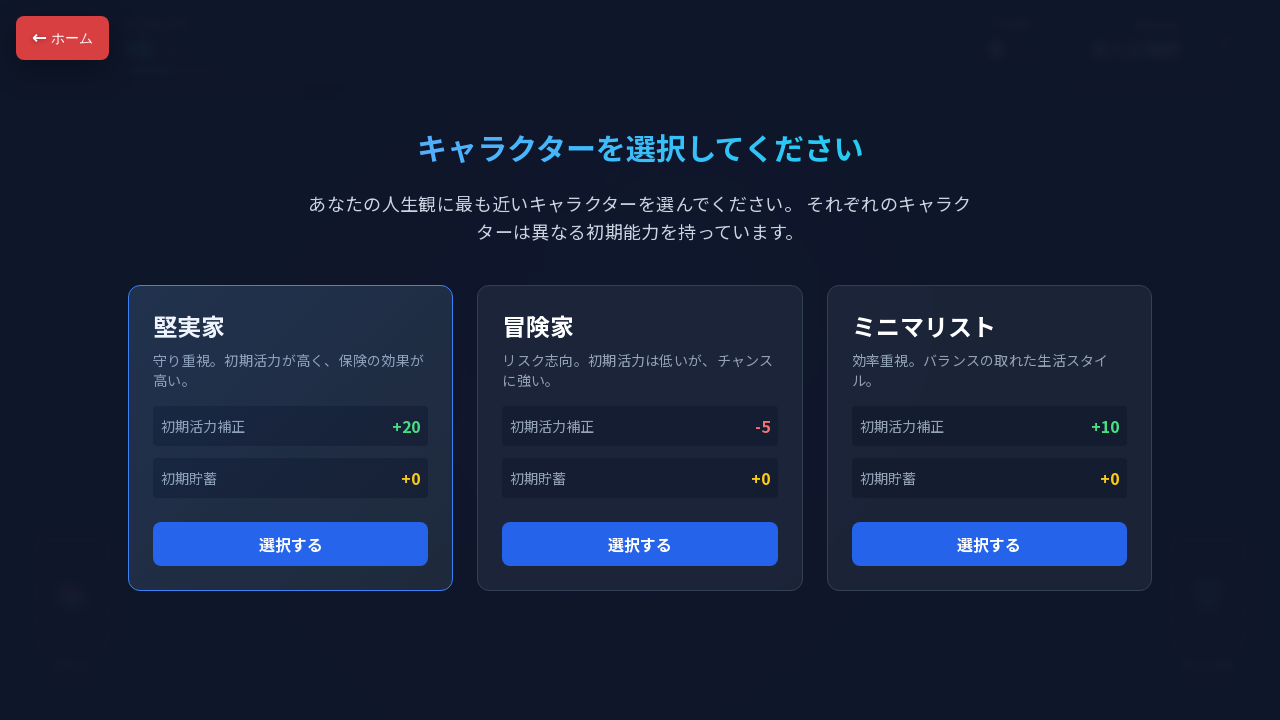